Tests that the search query "FGCU" is retained in the search box after performing a search, then adds additional text to the query.

Starting URL: https://www.youtube.com/

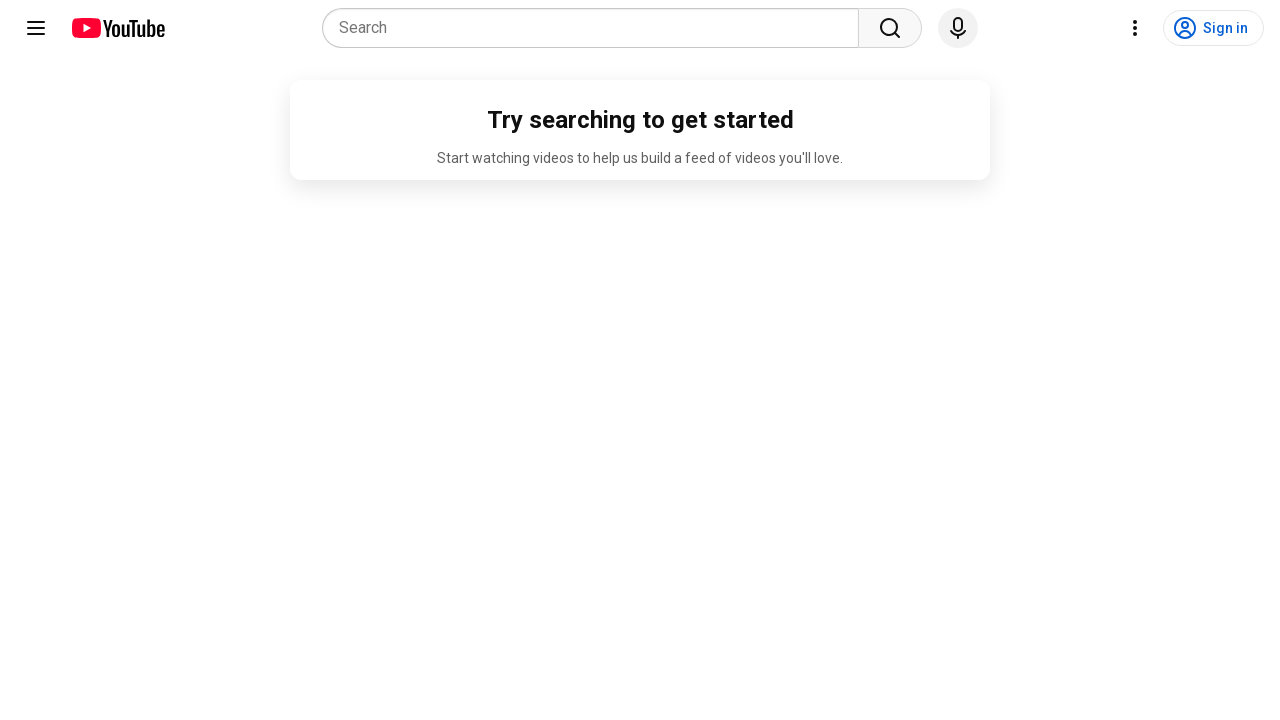

Search box appeared and is visible
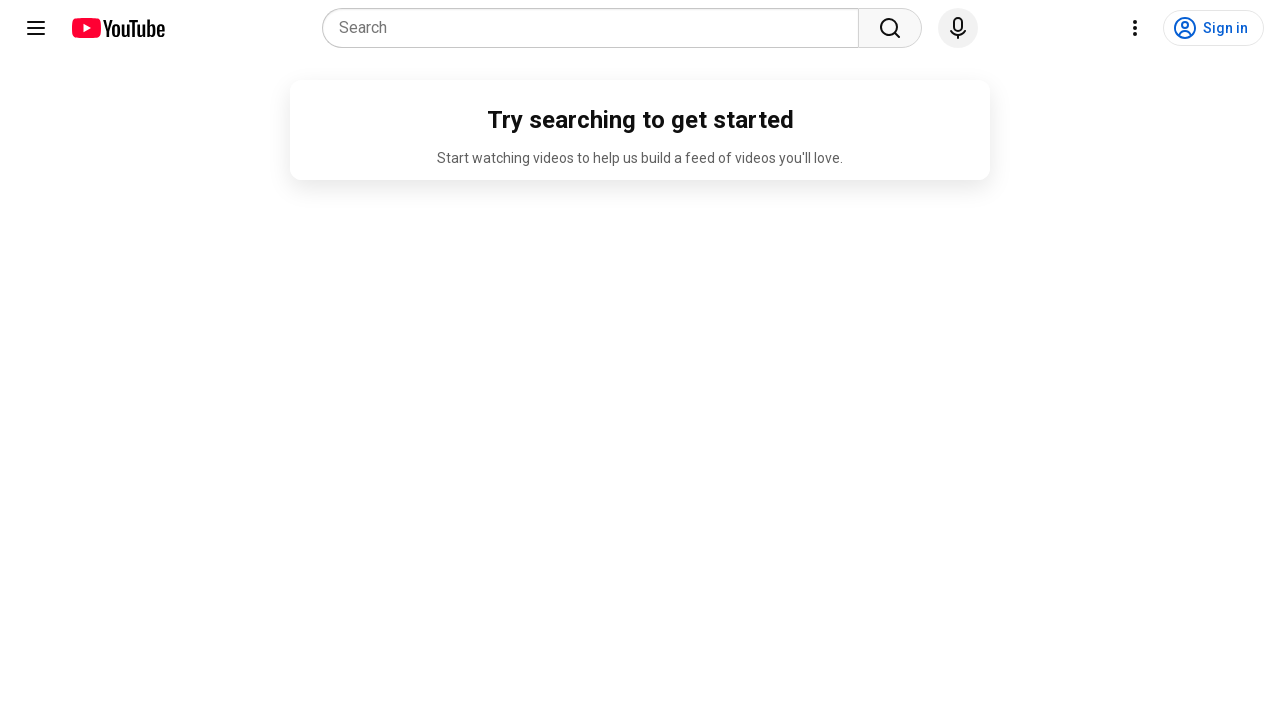

Filled search box with 'FGCU'
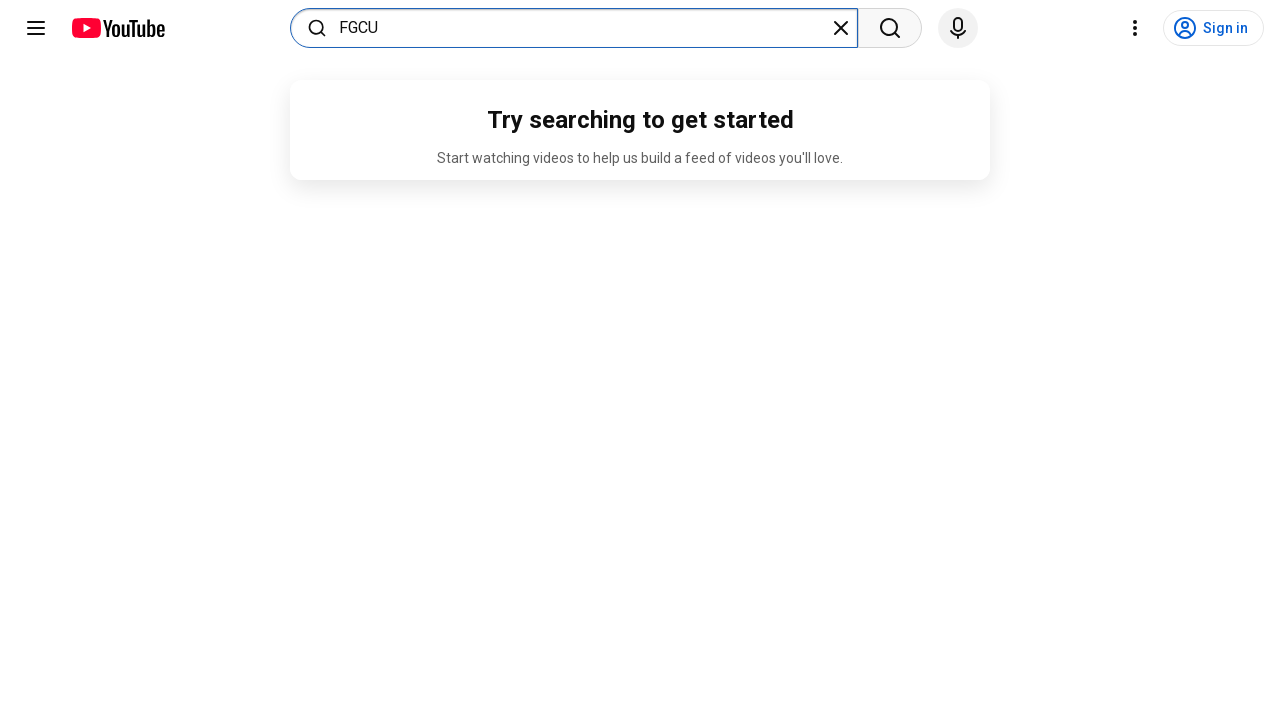

Pressed Enter to perform search for 'FGCU'
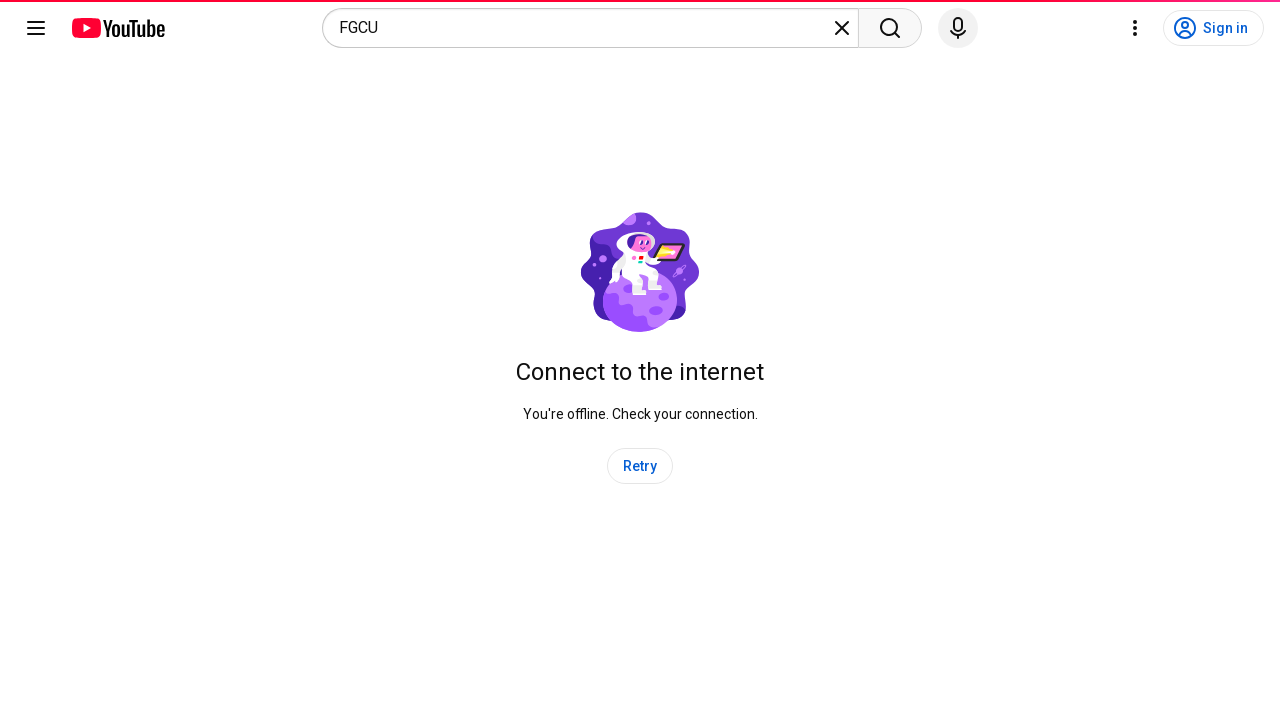

Waited 2 seconds for search results page to load
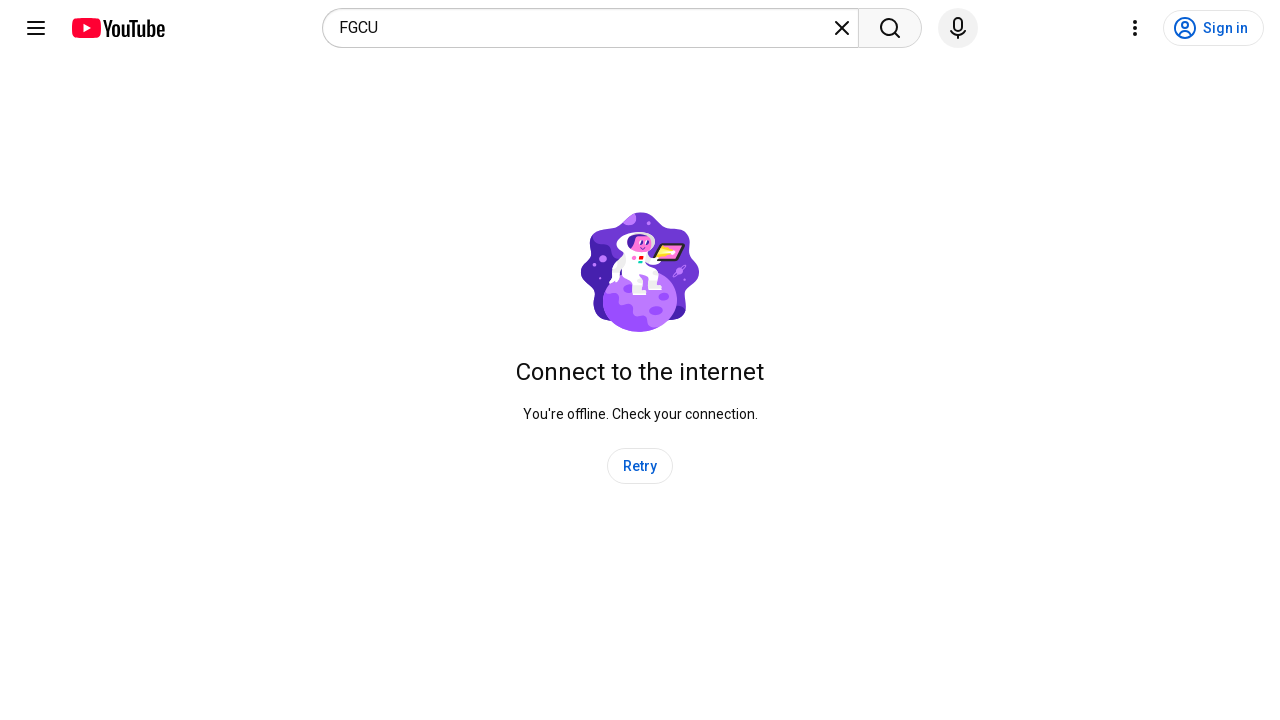

Search box is visible again after search results loaded
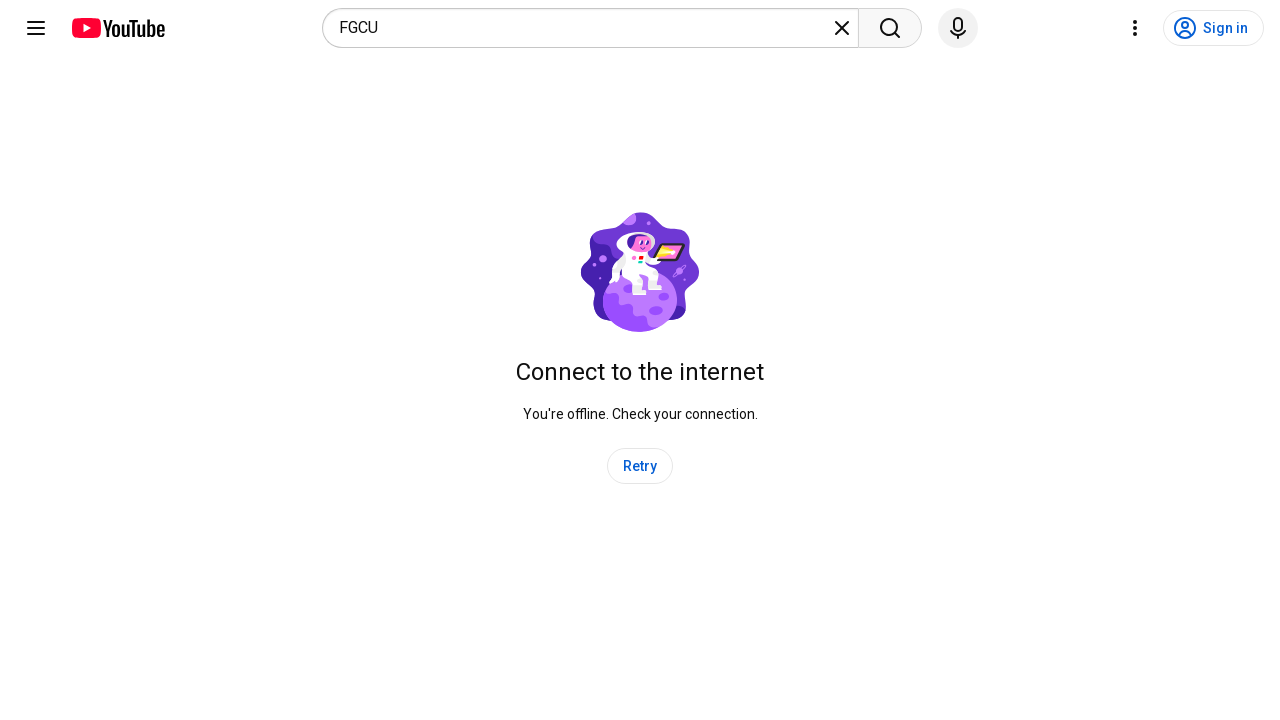

Clicked on search box to focus it
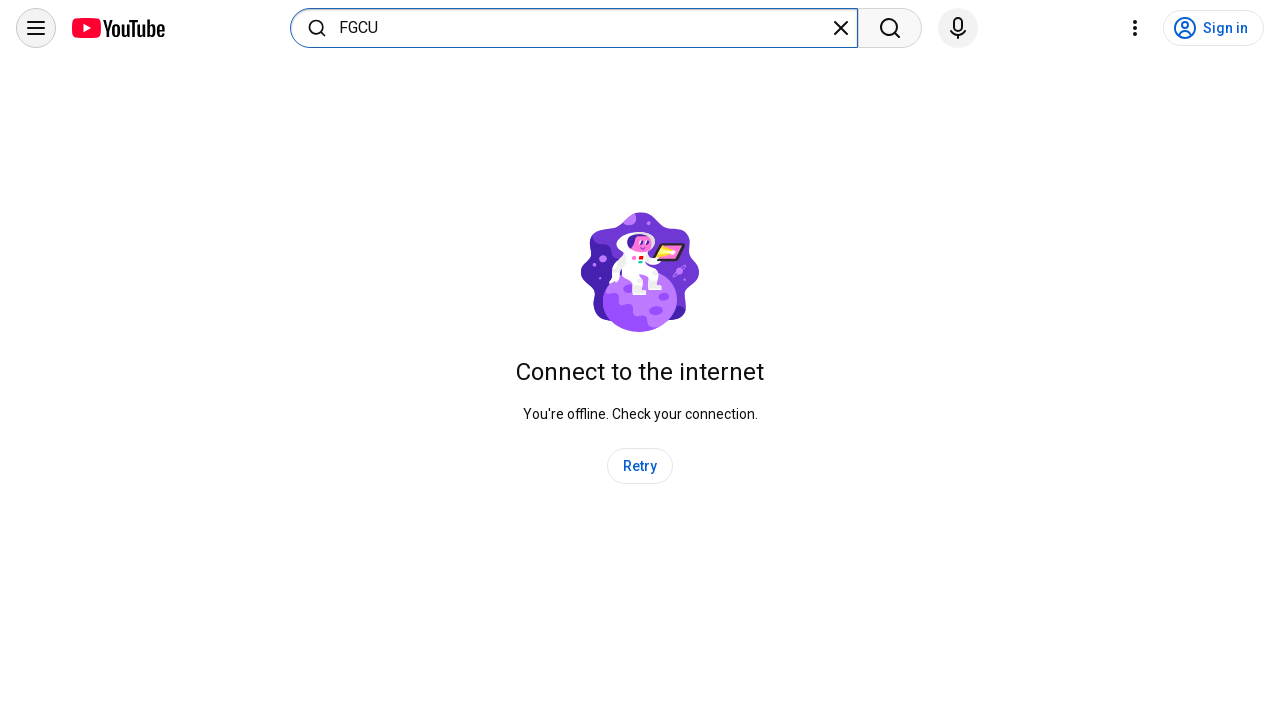

Typed ' campus tour' to add additional text to search query
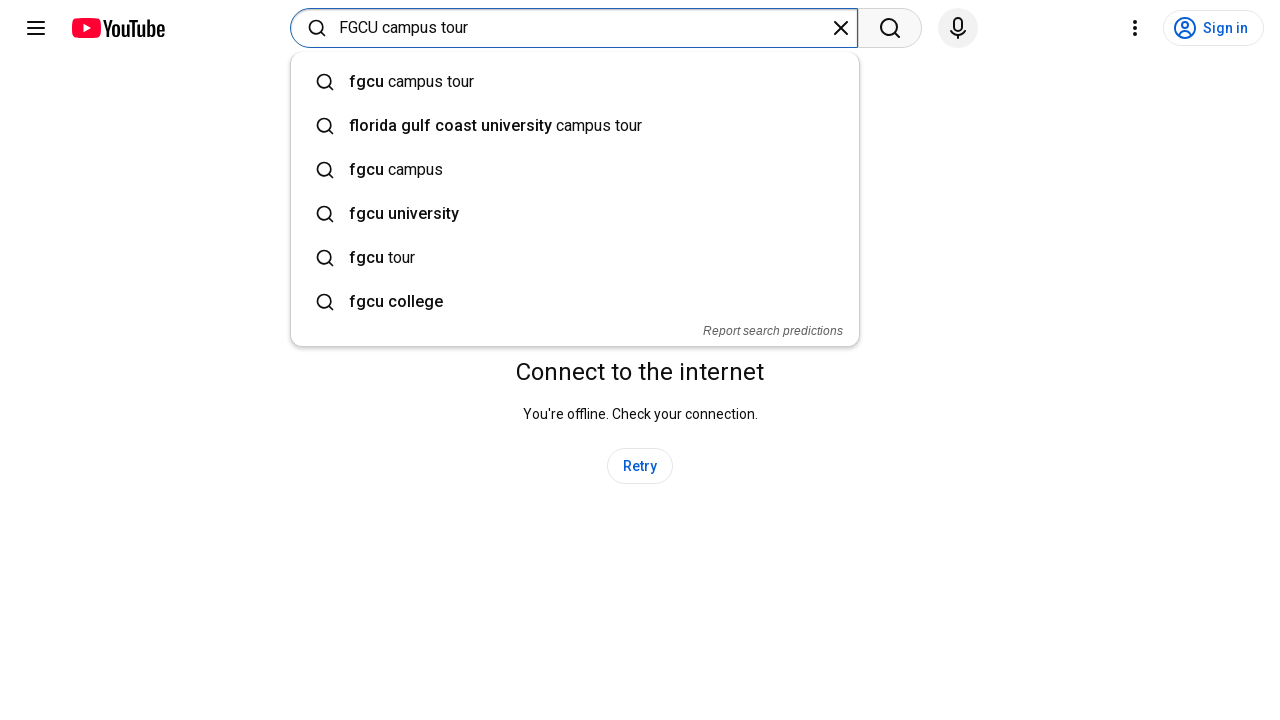

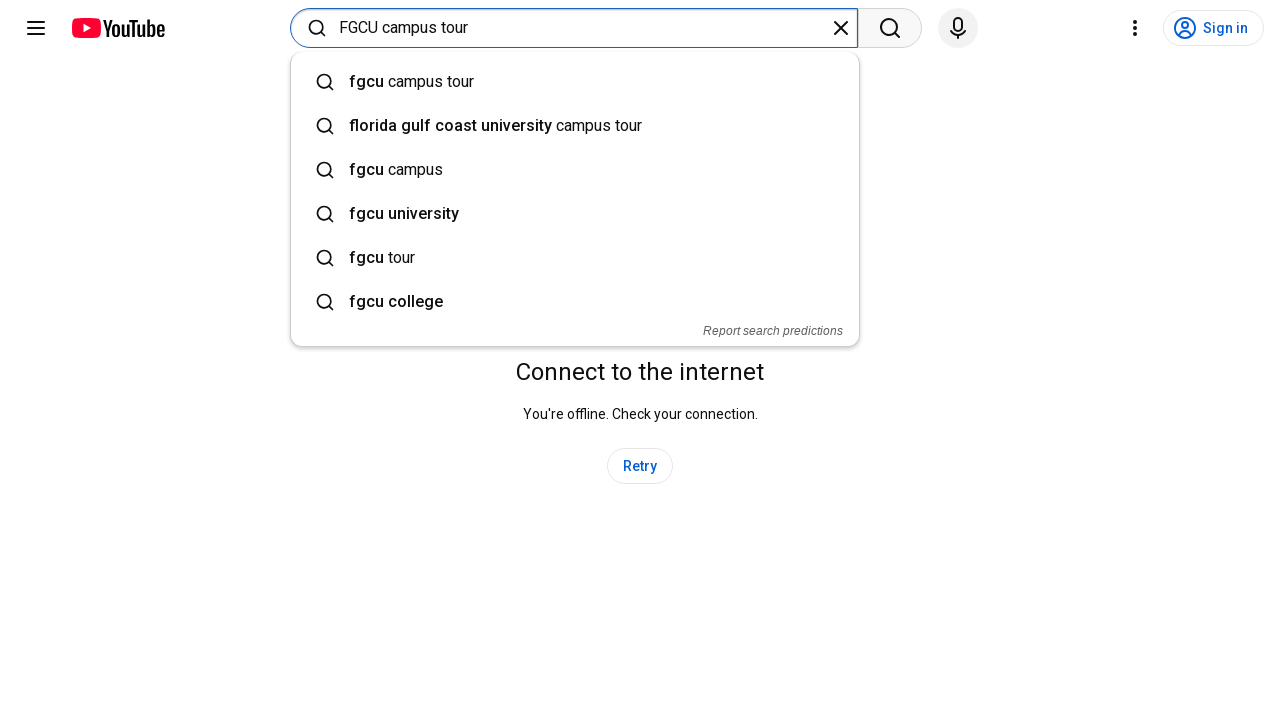